Tests single selection dropdown functionality by selecting options using different methods (index, value, and visible text)

Starting URL: https://www.hyrtutorials.com/p/html-dropdown-elements-practice.html

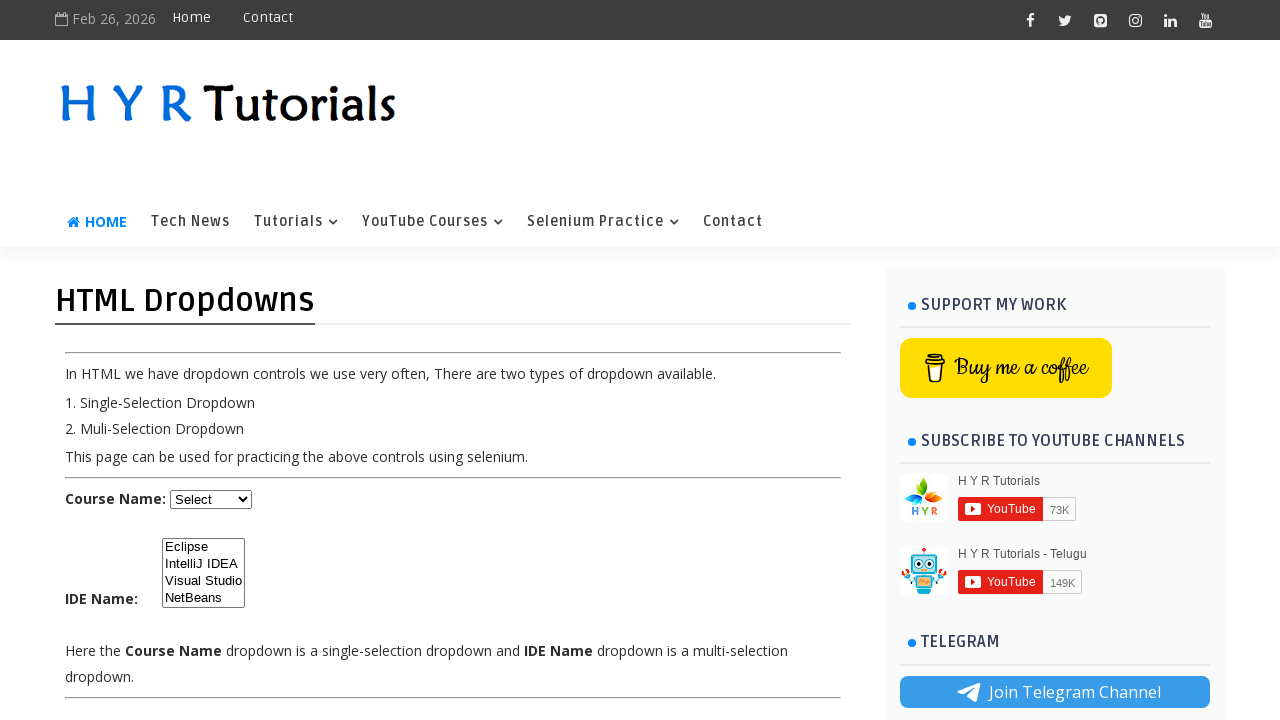

Waited for course dropdown to load
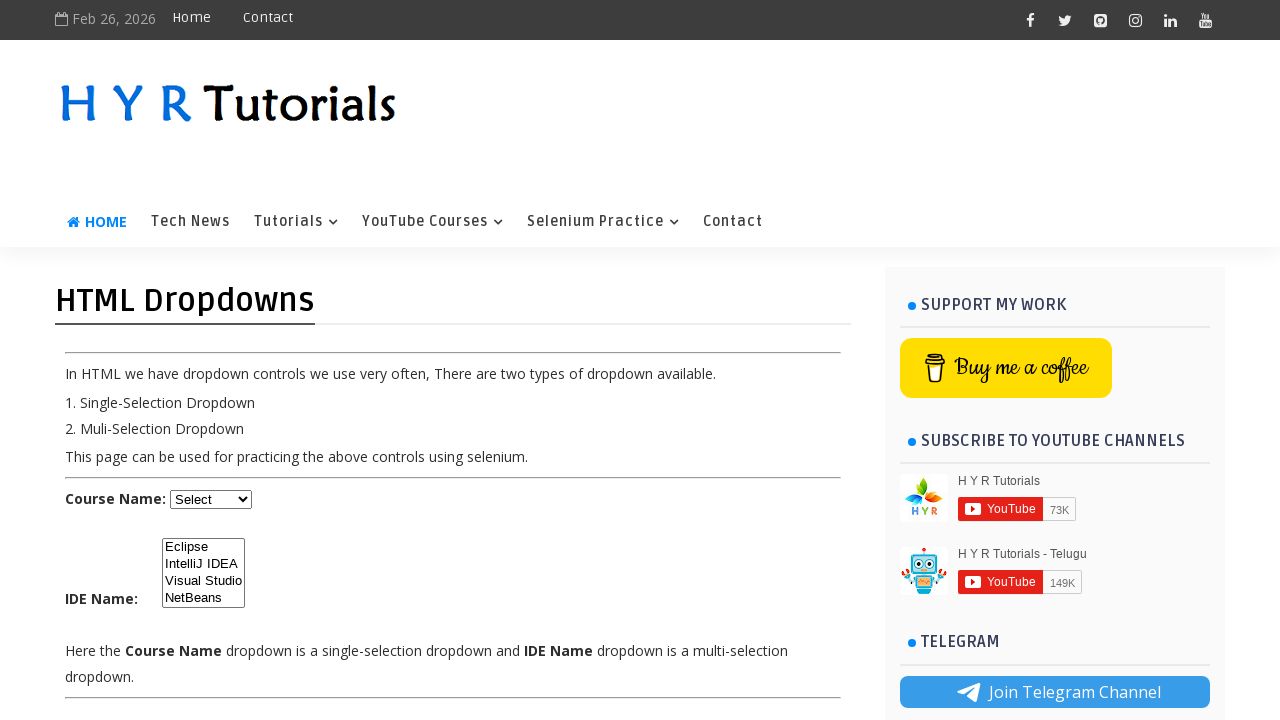

Selected 3rd option in dropdown by index (index=2) on #course
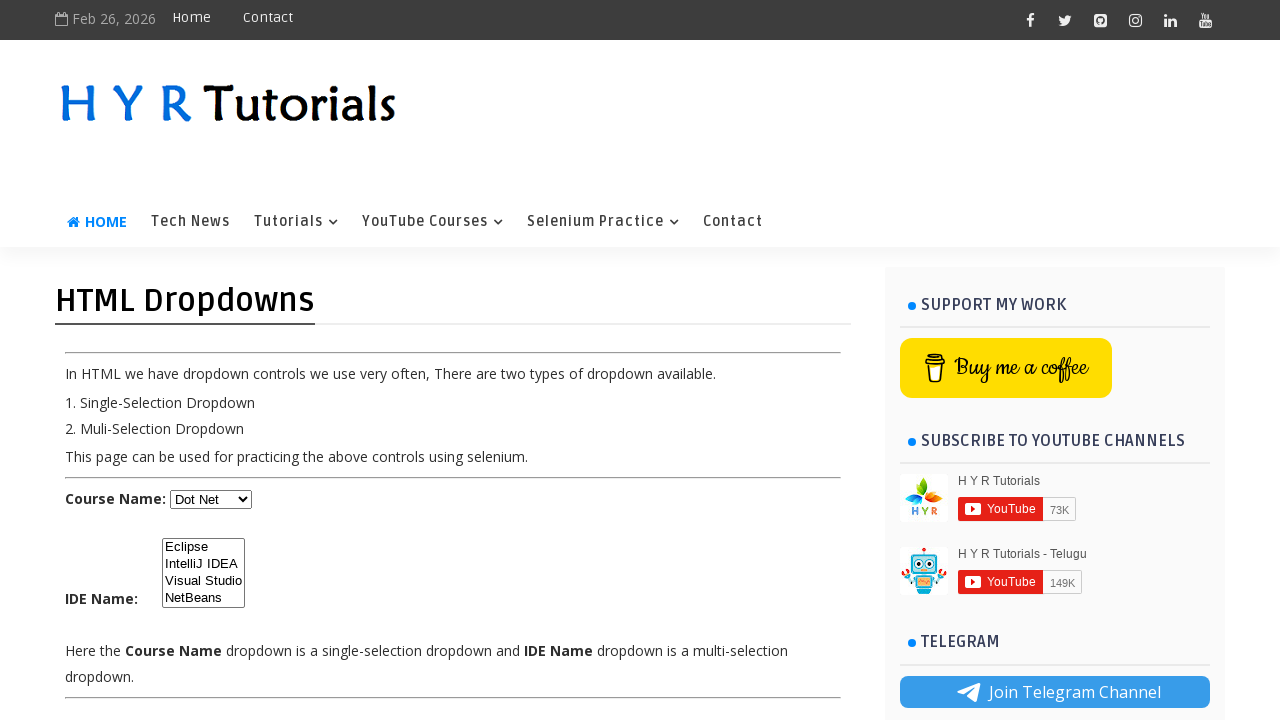

Selected 'python' option by value on #course
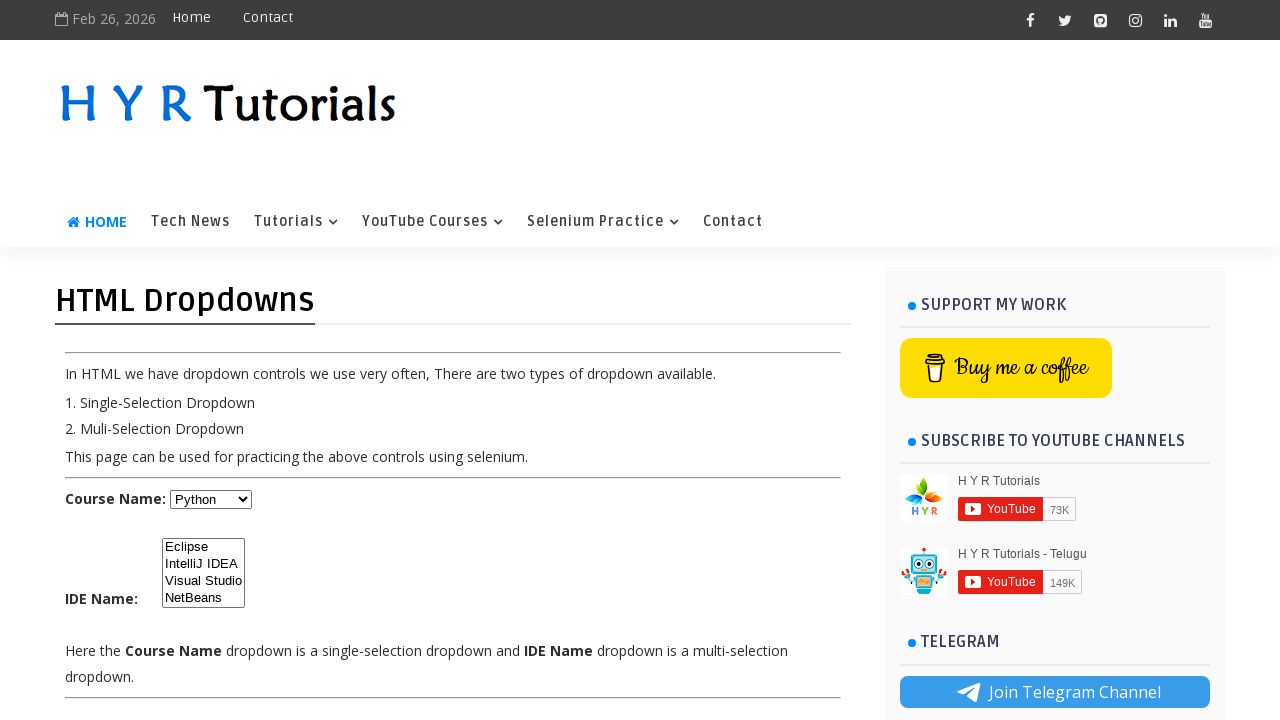

Selected 'Java' option by visible text on #course
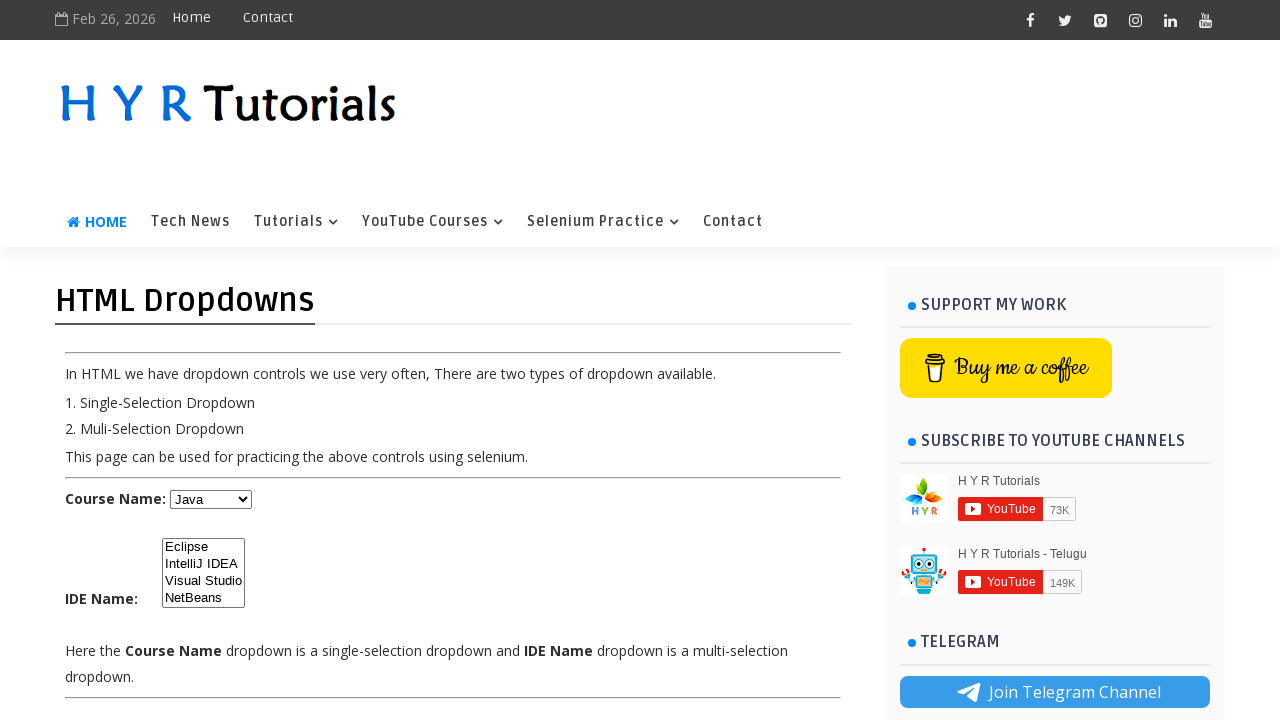

Retrieved selected value from dropdown: java
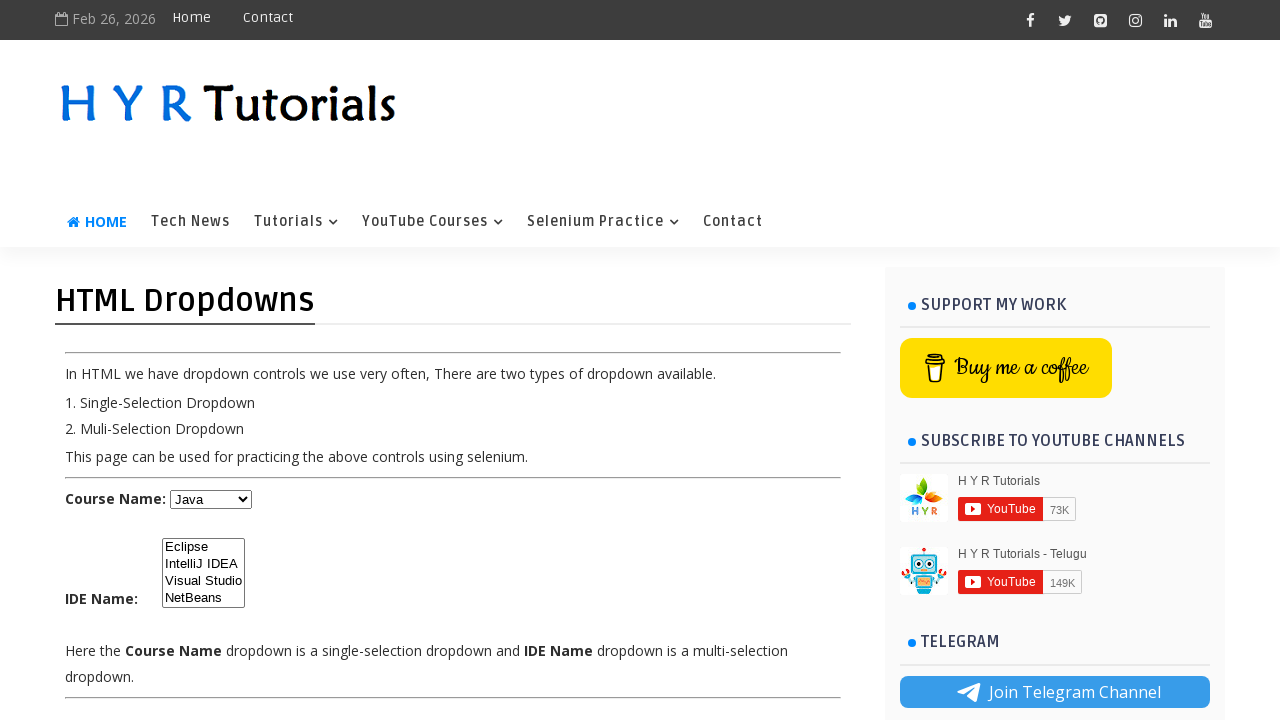

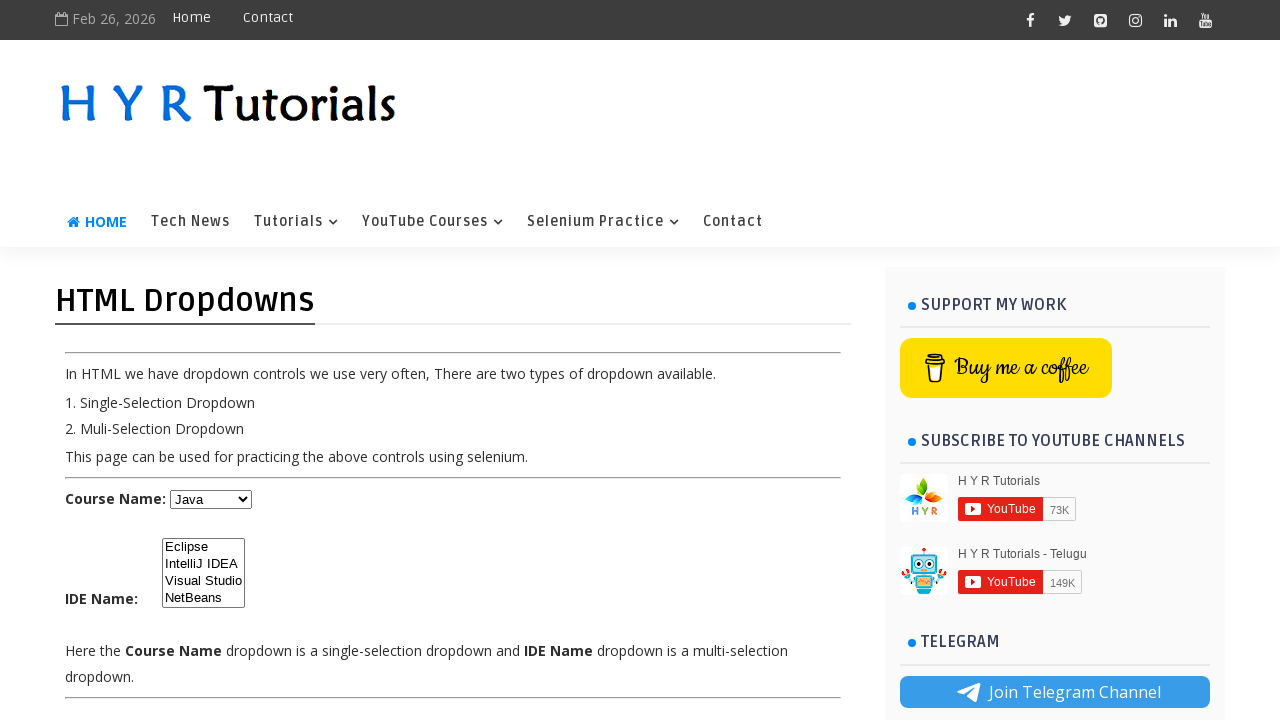